Tests A/B test opt-out functionality by visiting the page, verifying A/B test is active, adding an opt-out cookie, refreshing, and verifying the test is disabled.

Starting URL: http://the-internet.herokuapp.com/abtest

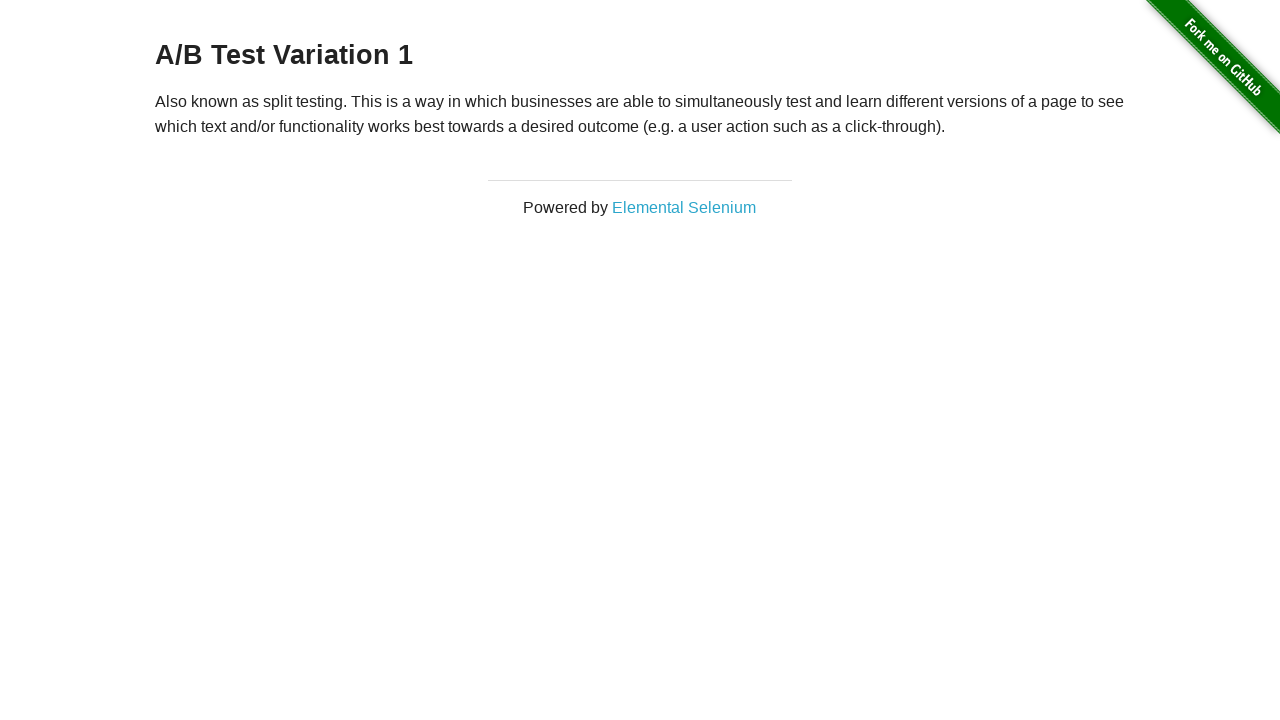

Retrieved A/B test heading text
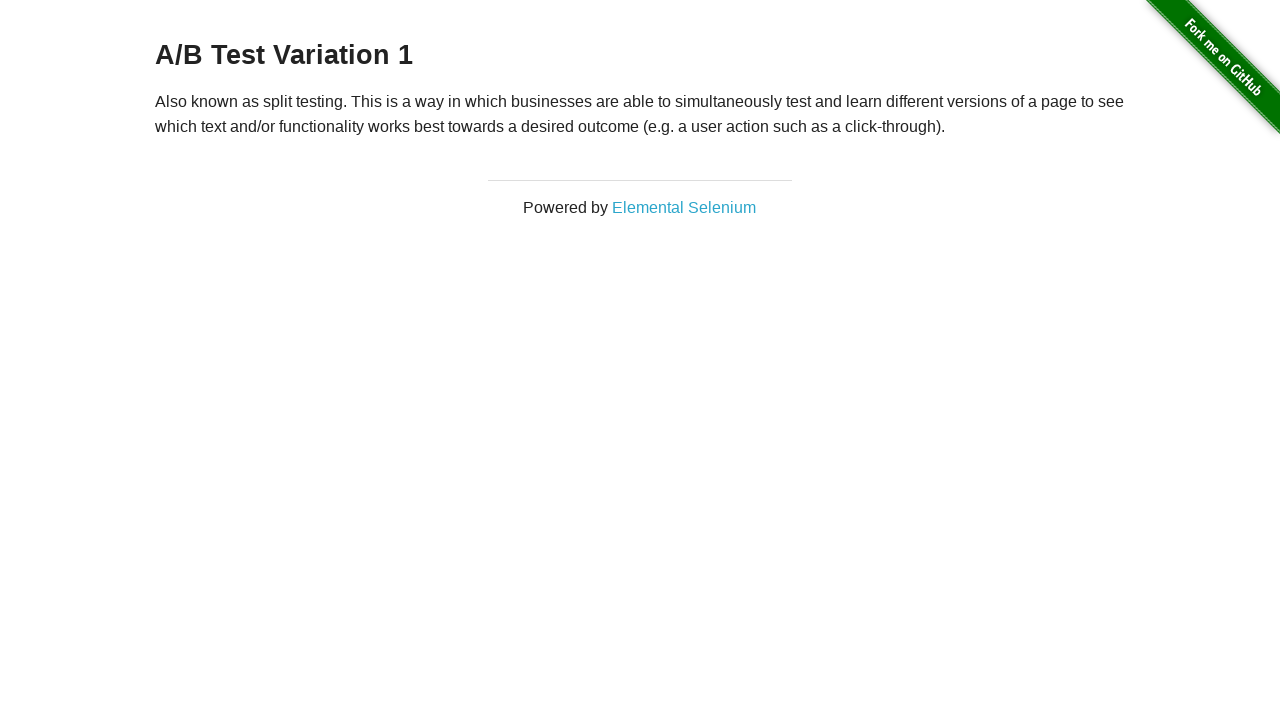

Verified that A/B test is active (heading starts with 'A/B Test')
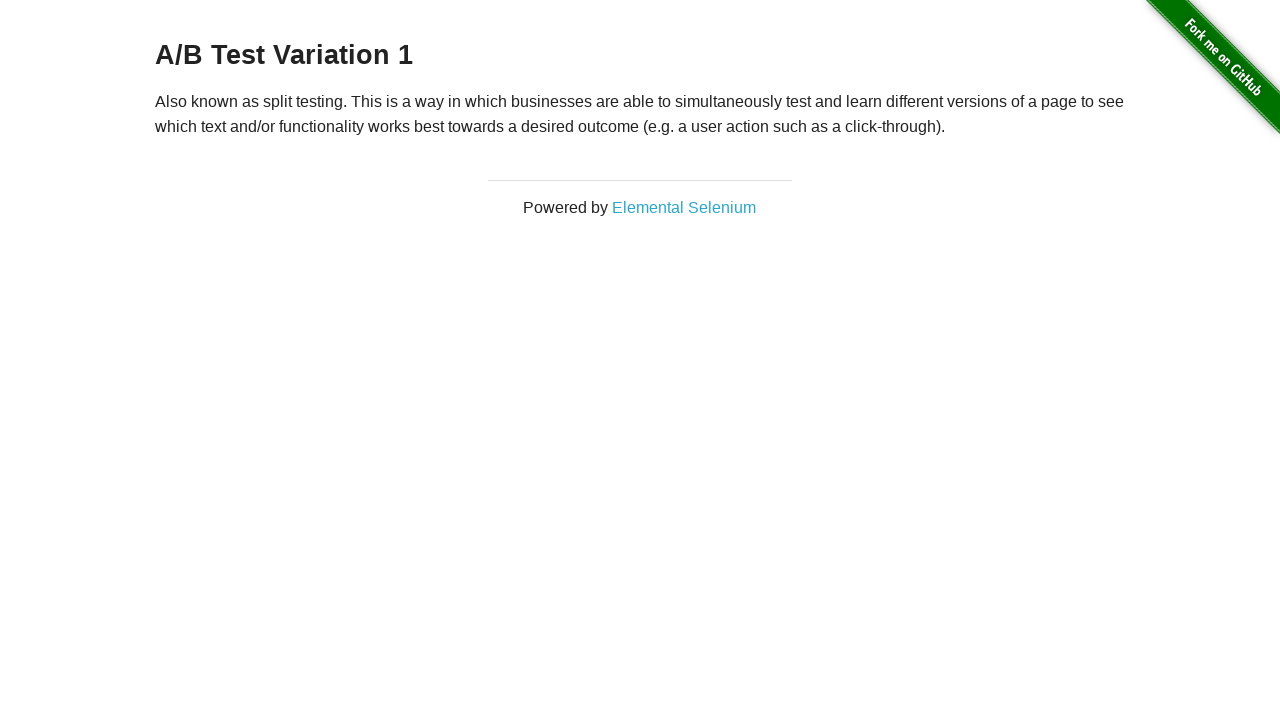

Added optimizelyOptOut cookie to opt out of A/B test
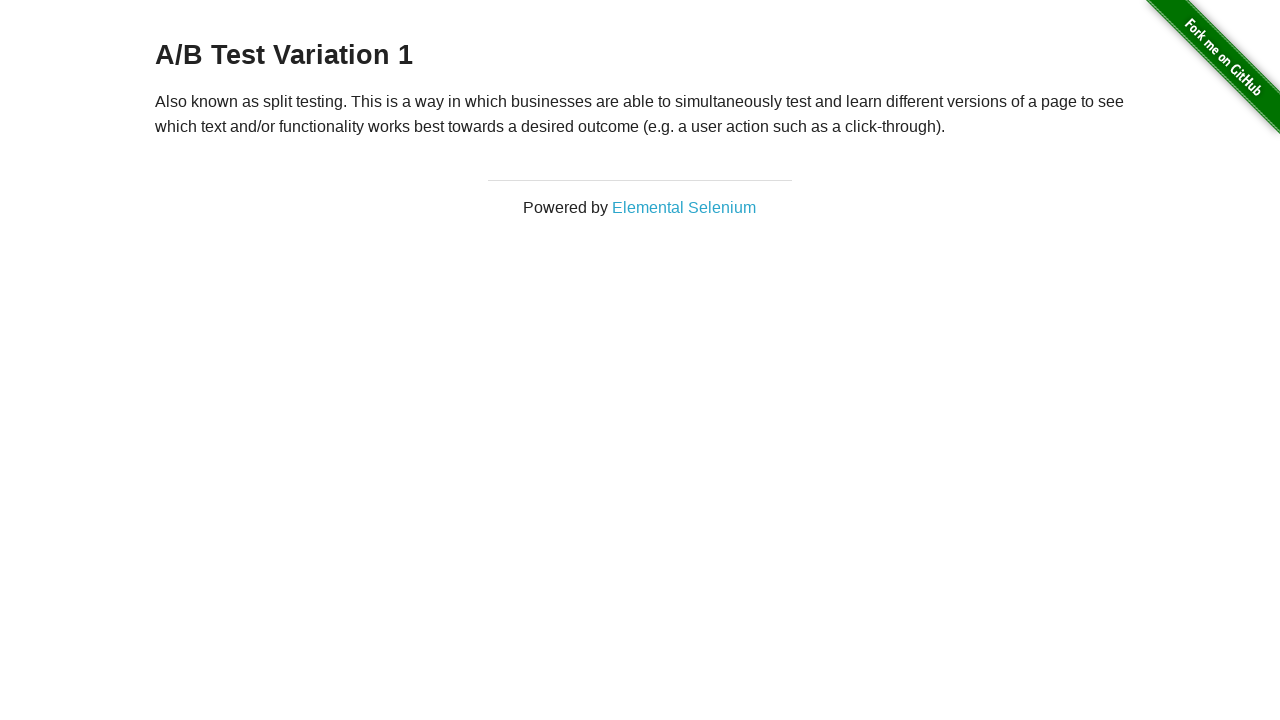

Reloaded page after adding opt-out cookie
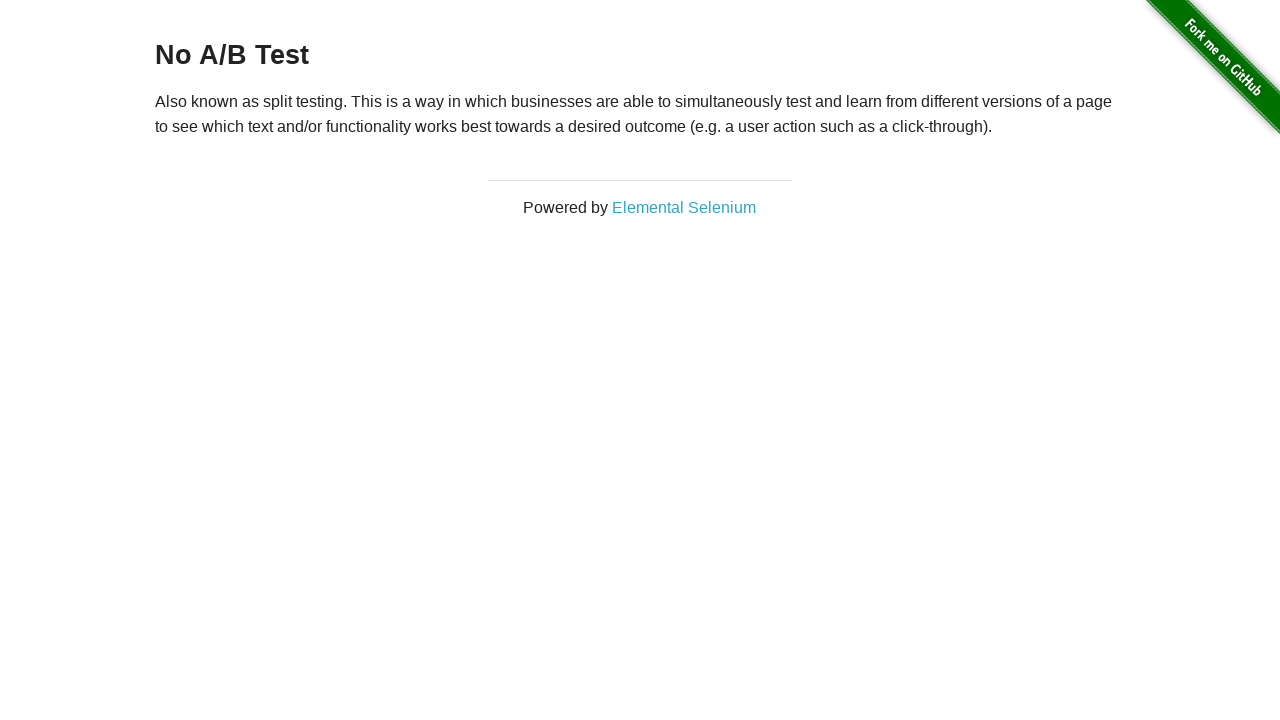

Retrieved heading text after page reload
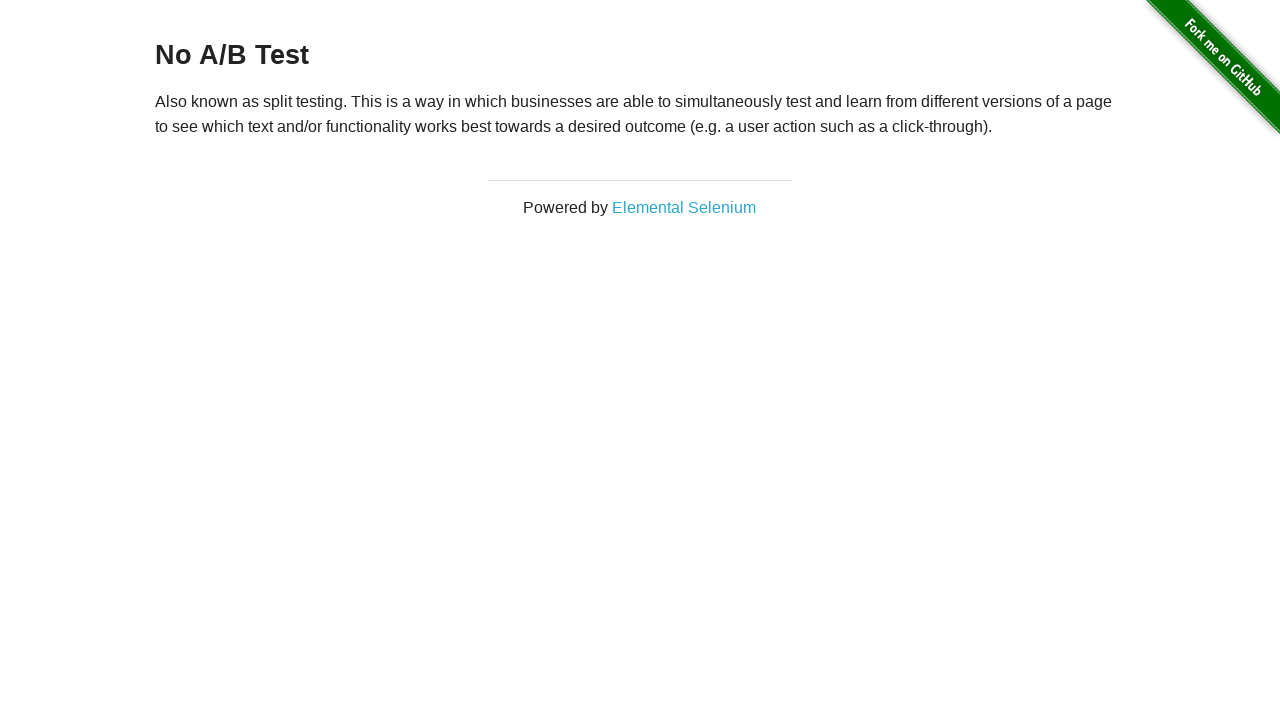

Verified that A/B test is disabled (heading starts with 'No A/B Test')
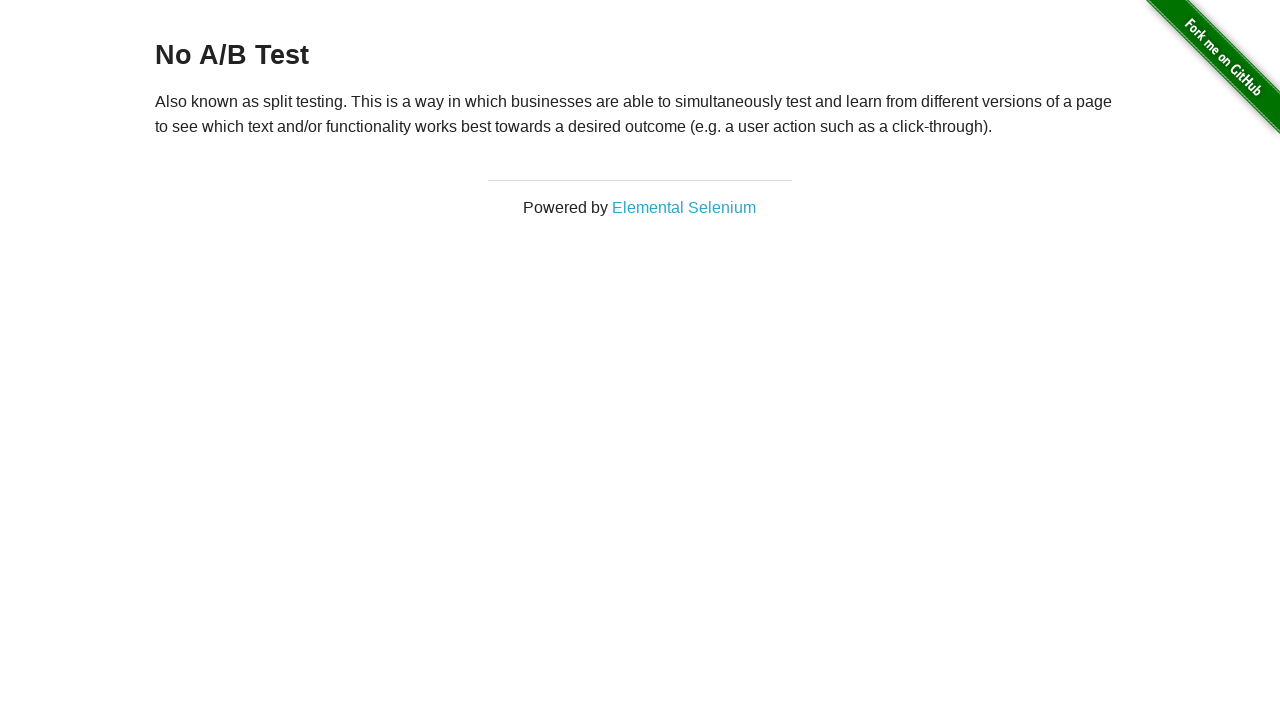

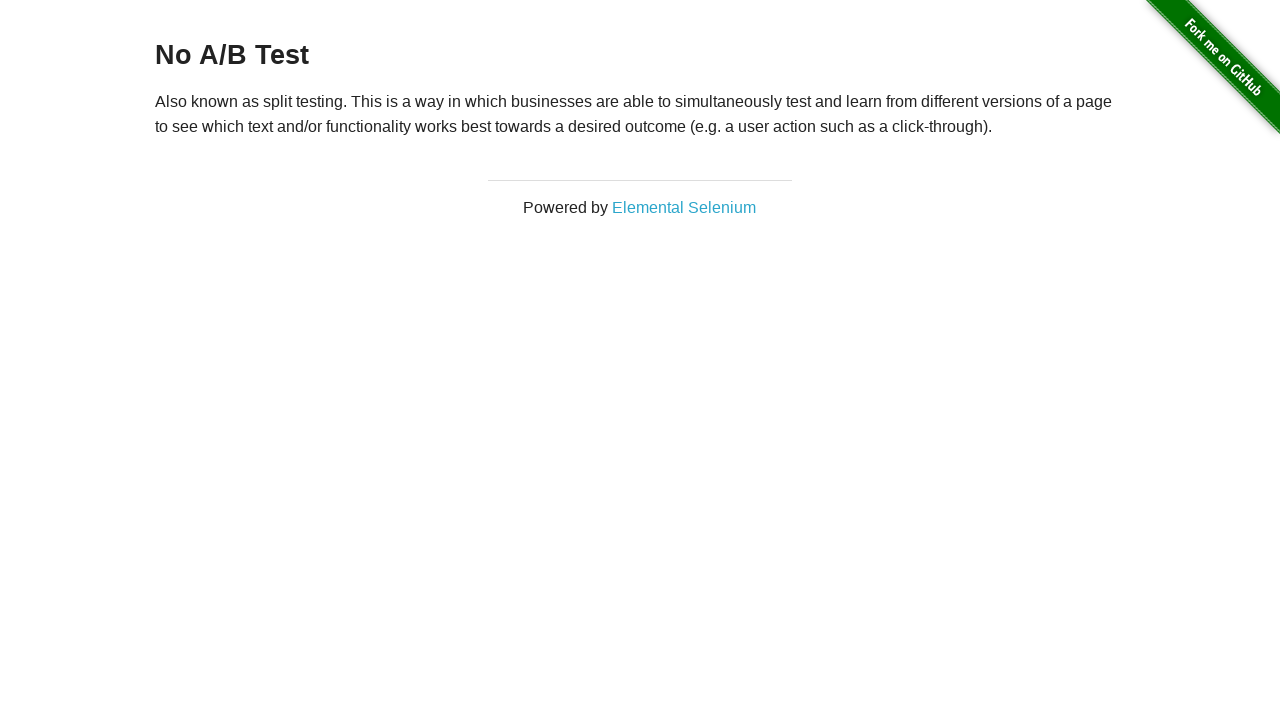